Tests window switching functionality by opening a new window, extracting text from it, and using that text to fill a form field in the original window

Starting URL: https://rahulshettyacademy.com/angularpractice/

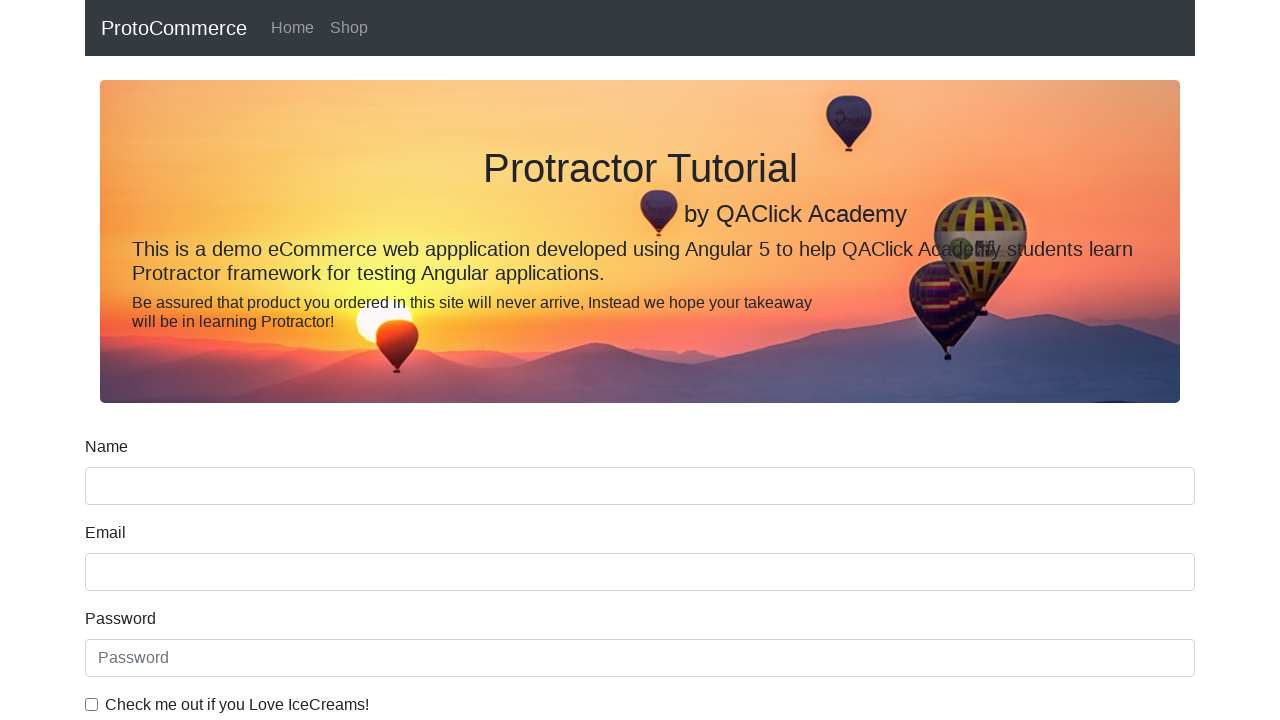

Created a new browser page/window
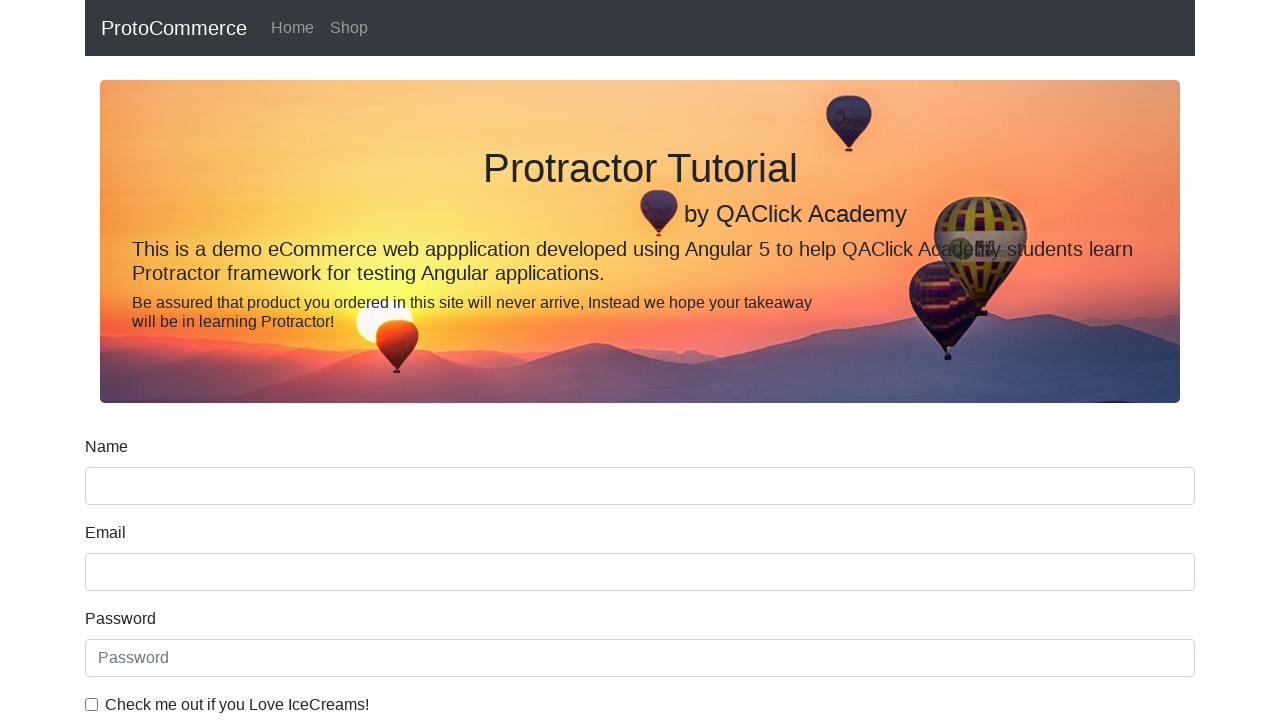

Navigated new page to Rahul Shetty Academy homepage
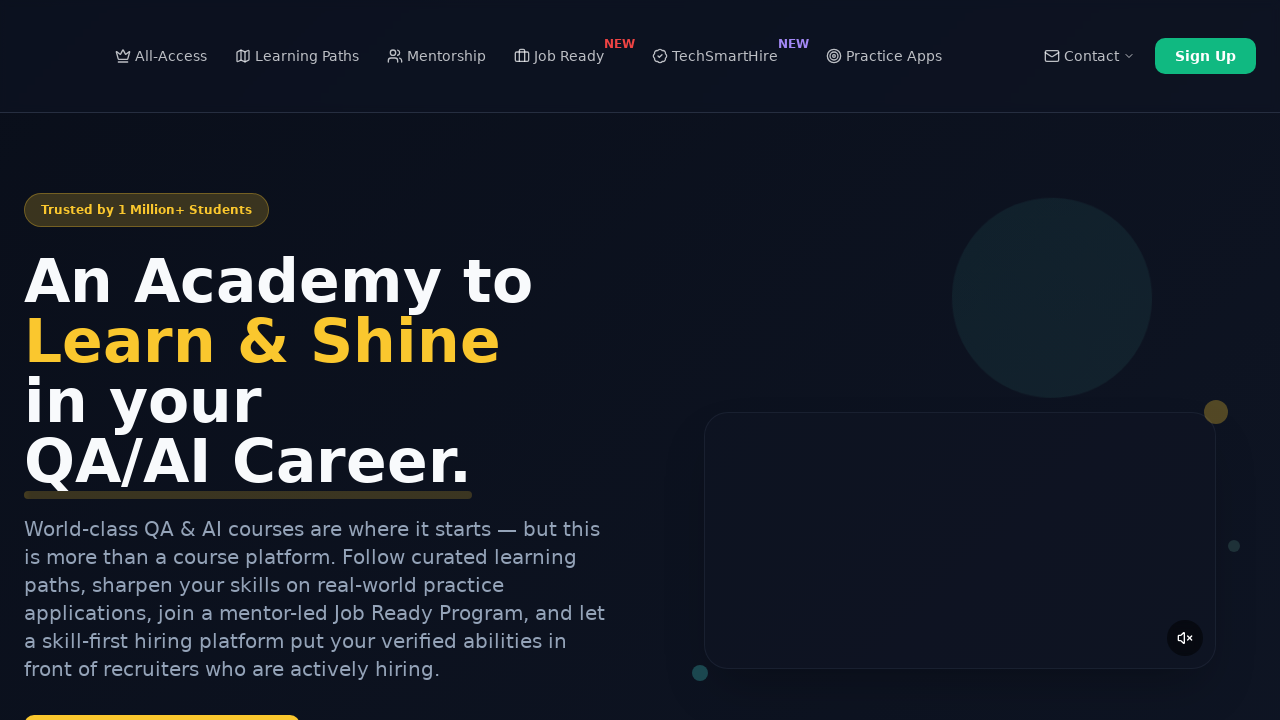

Located course links on the new page
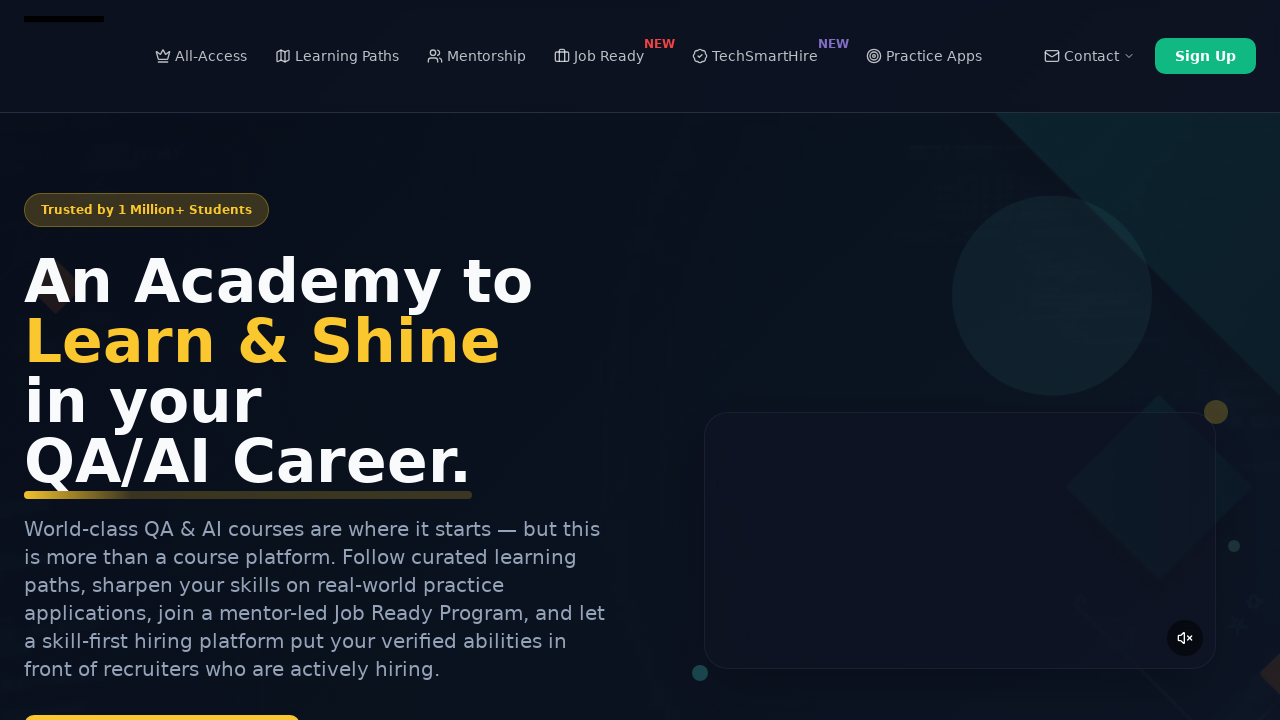

Extracted course name from second course link: Playwright Testing
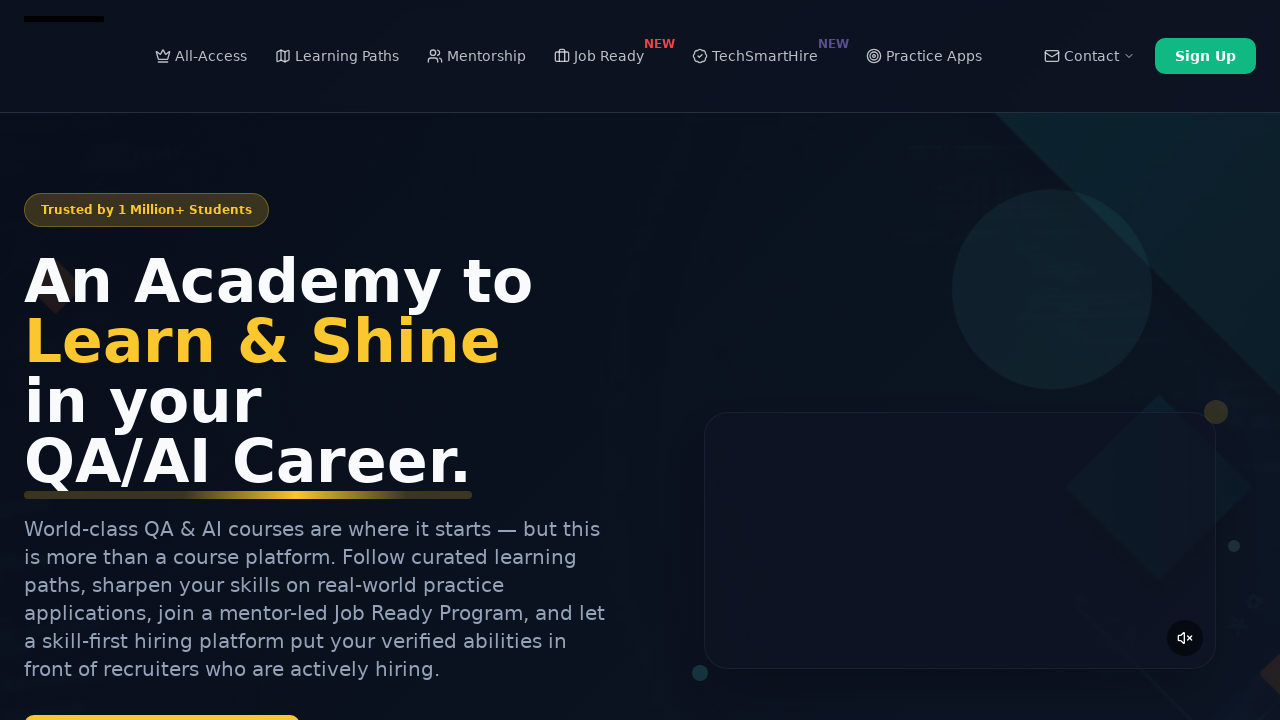

Closed the new browser page
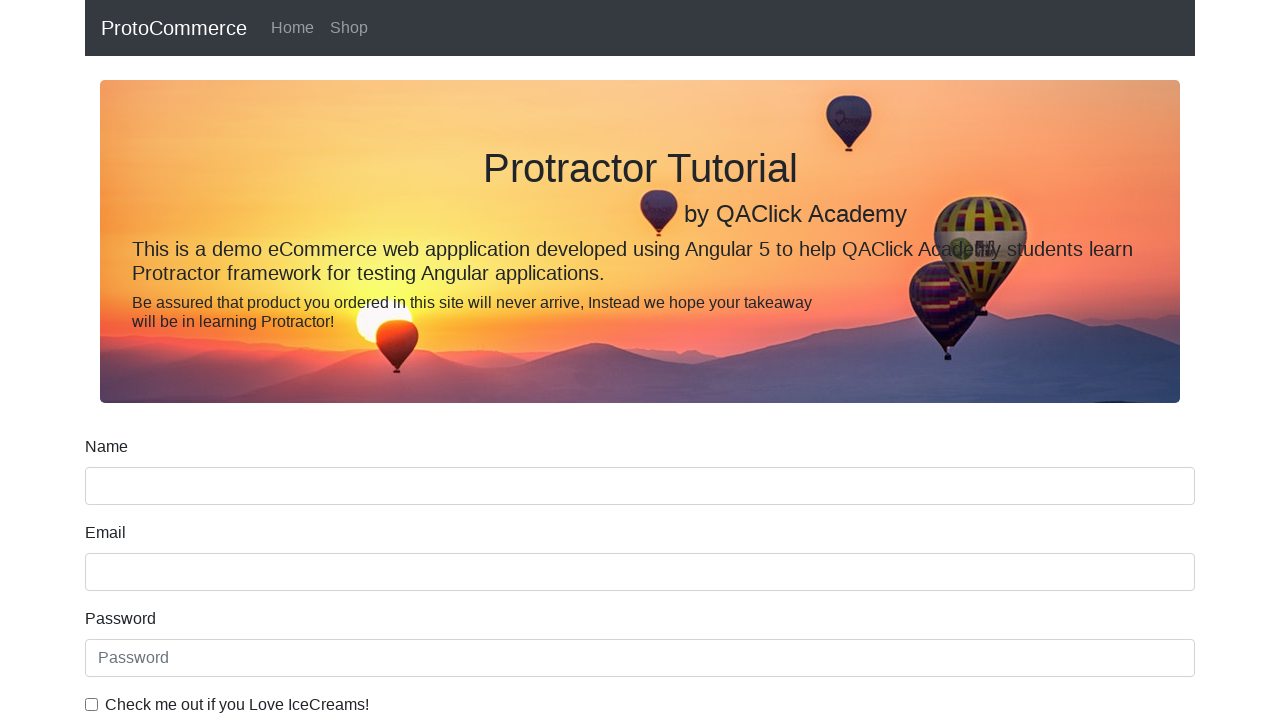

Filled name field with extracted course name: Playwright Testing on input[name='name']
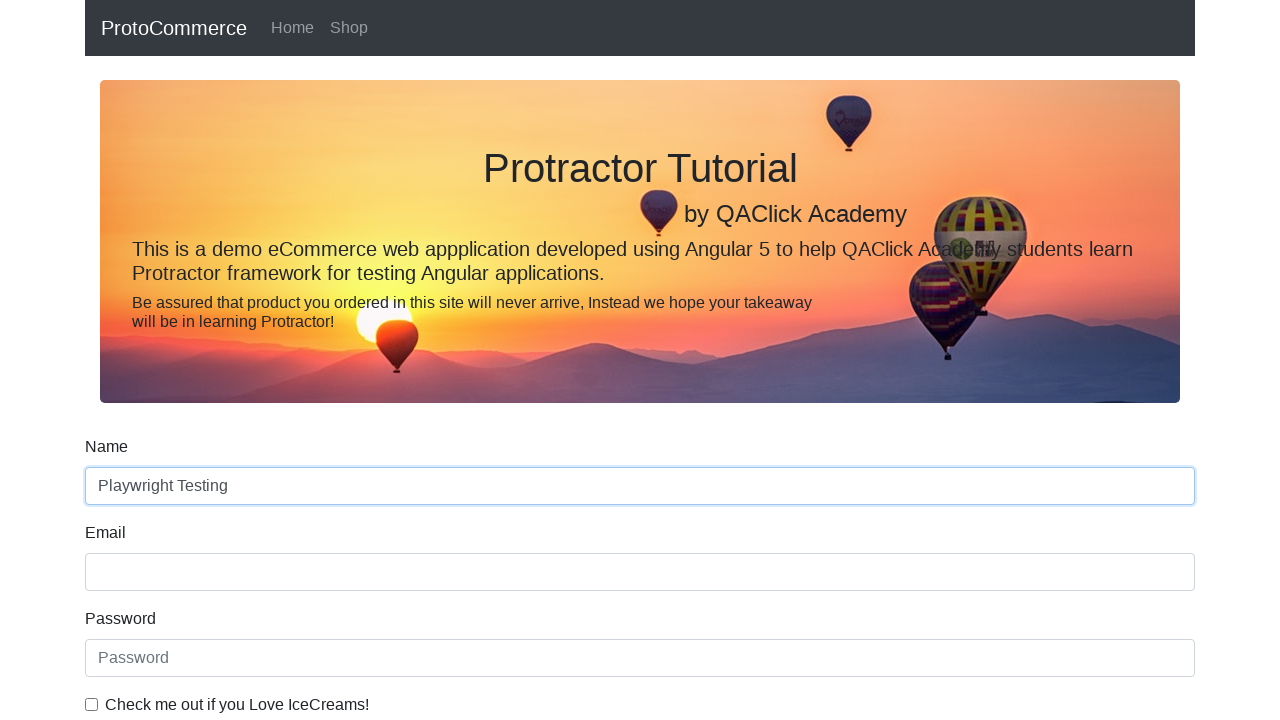

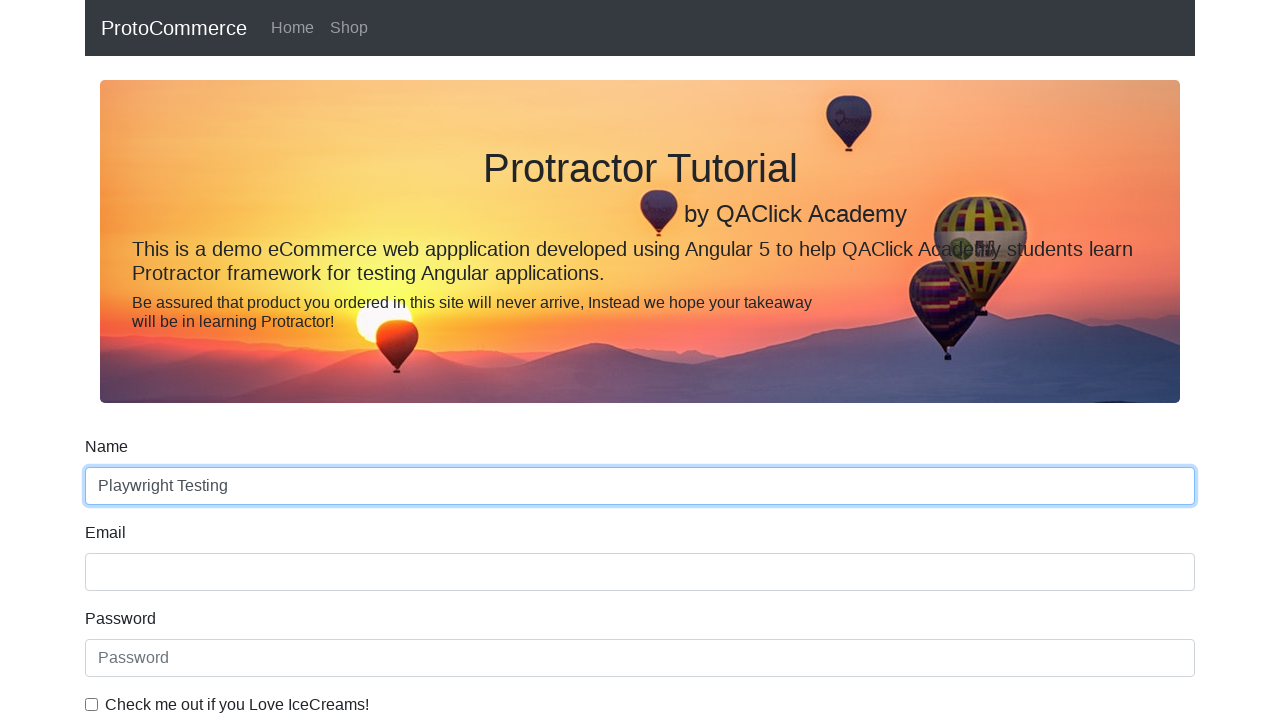